Tests dynamic loading functionality by clicking Start button and waiting for the loading indicator to disappear before verifying the result text.

Starting URL: https://automationfc.github.io/dynamic-loading/

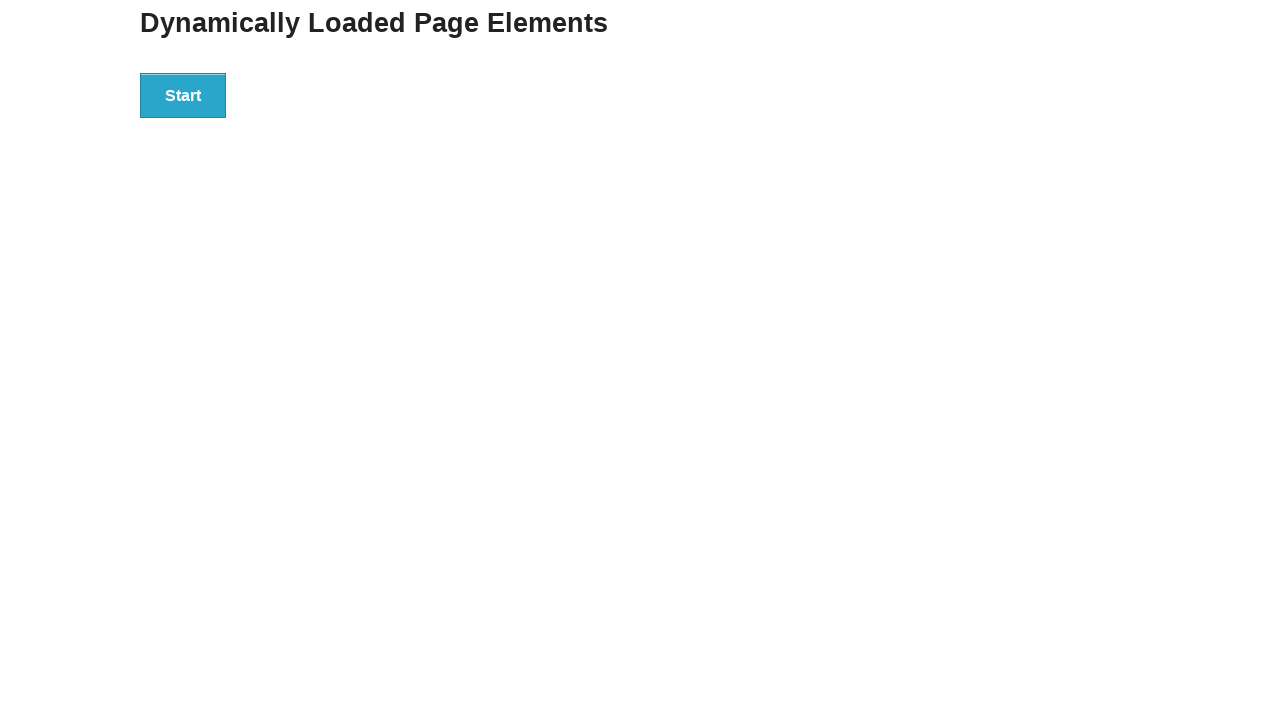

Clicked Start button to initiate dynamic loading at (183, 95) on div#start>button
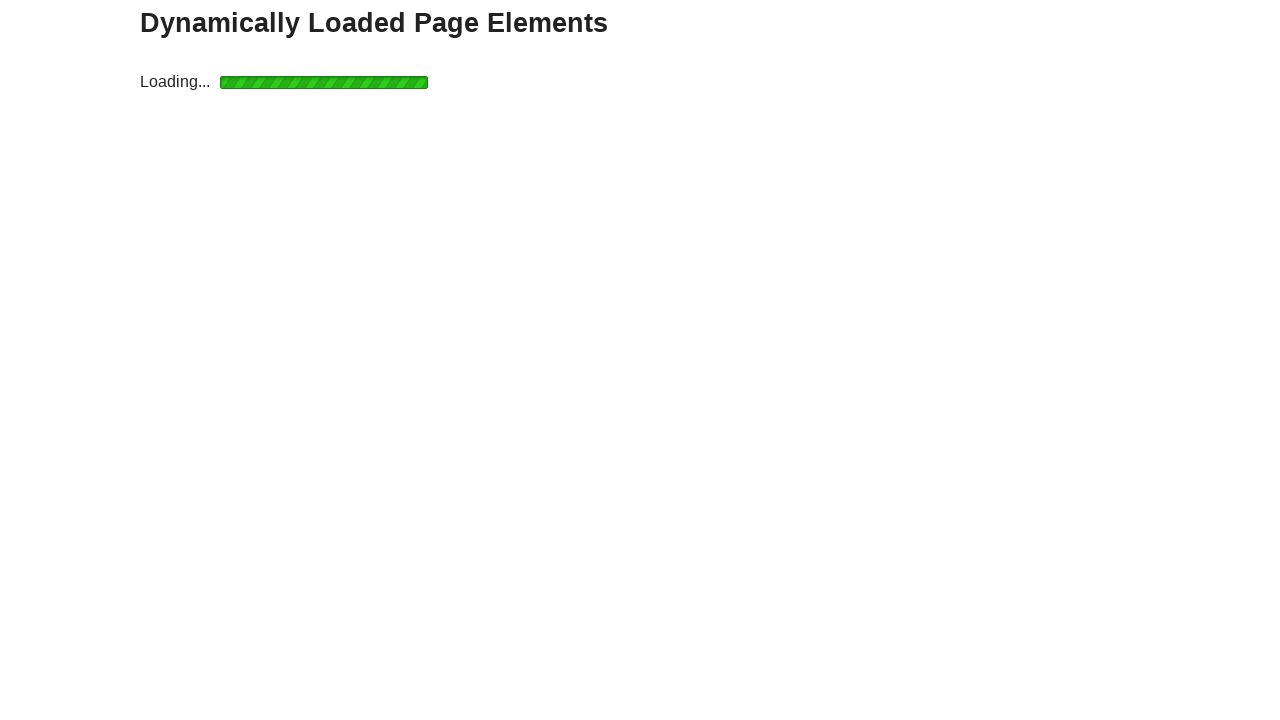

Loading indicator disappeared
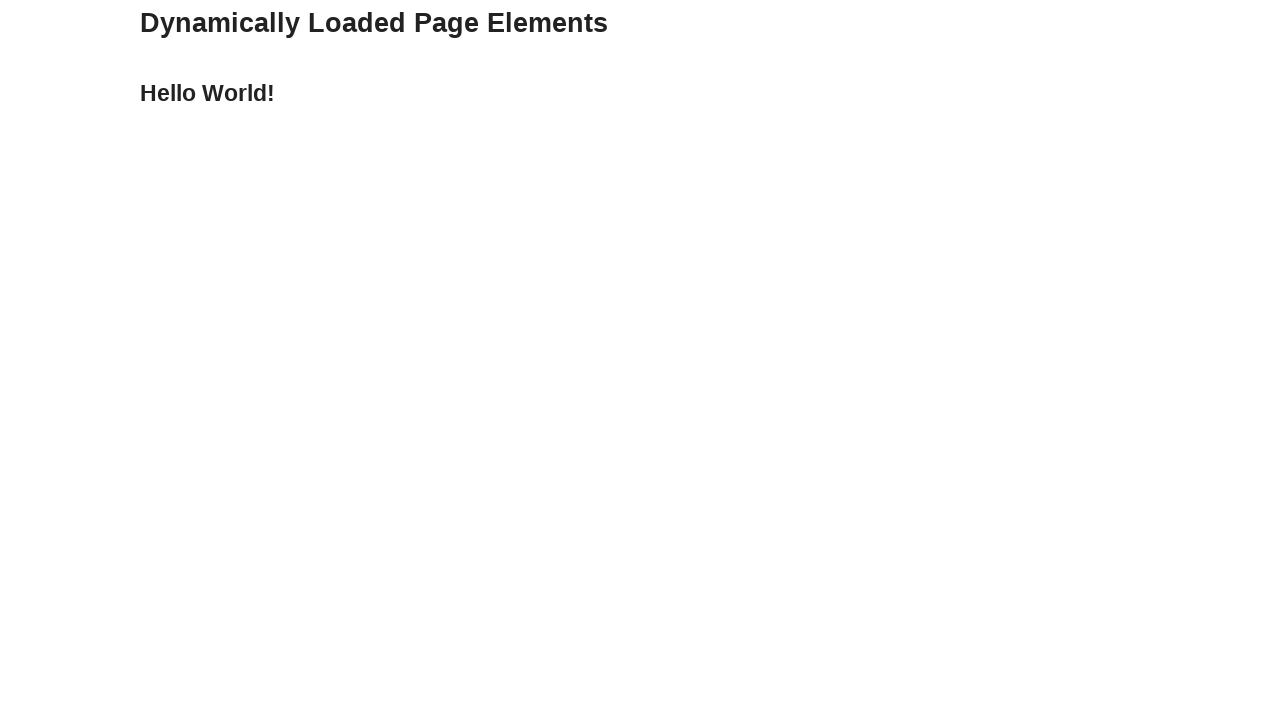

Verified result text equals 'Hello World!'
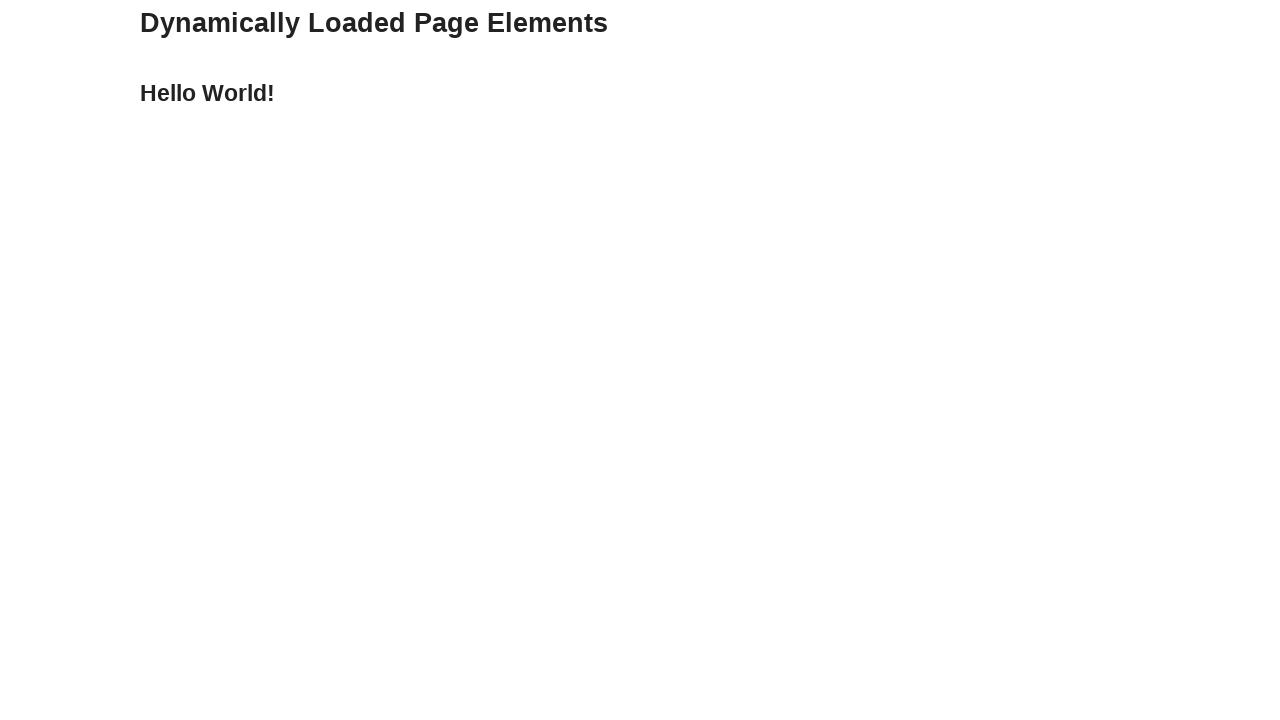

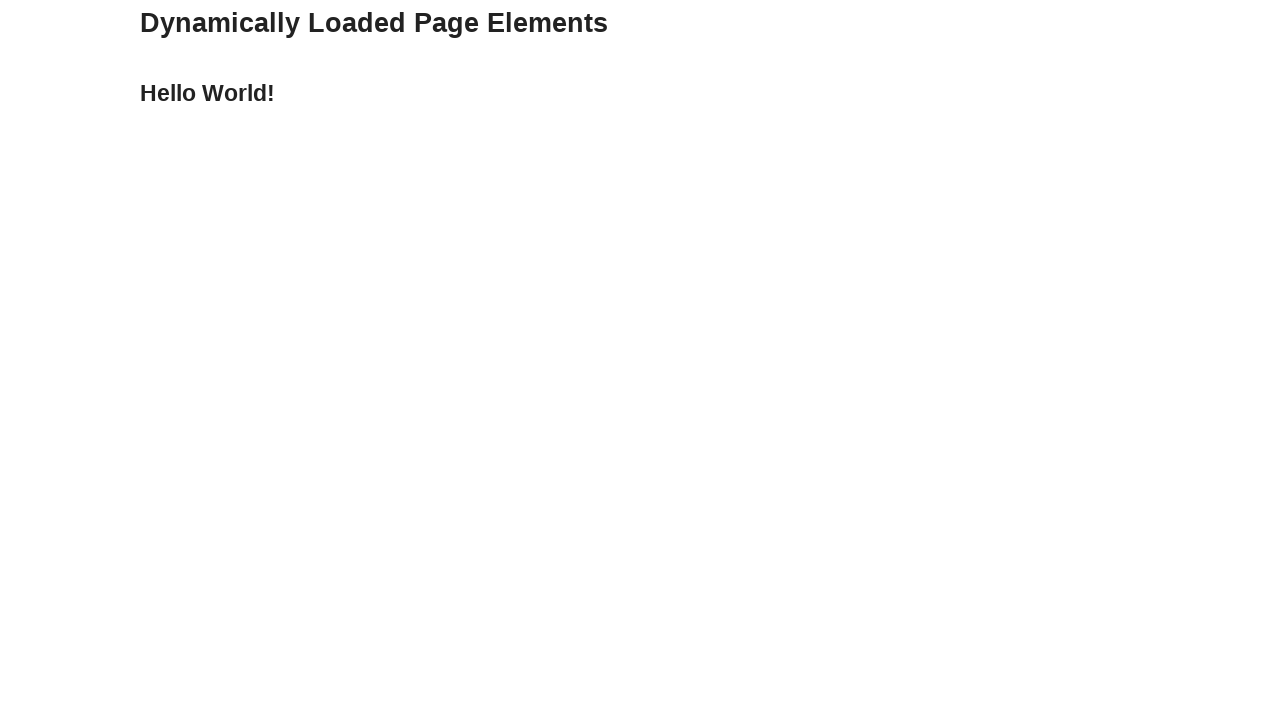